Tests a signup form by filling in first name, last name, and email fields, then submitting the form by pressing Enter

Starting URL: http://secure-retreat-92358.herokuapp.com/

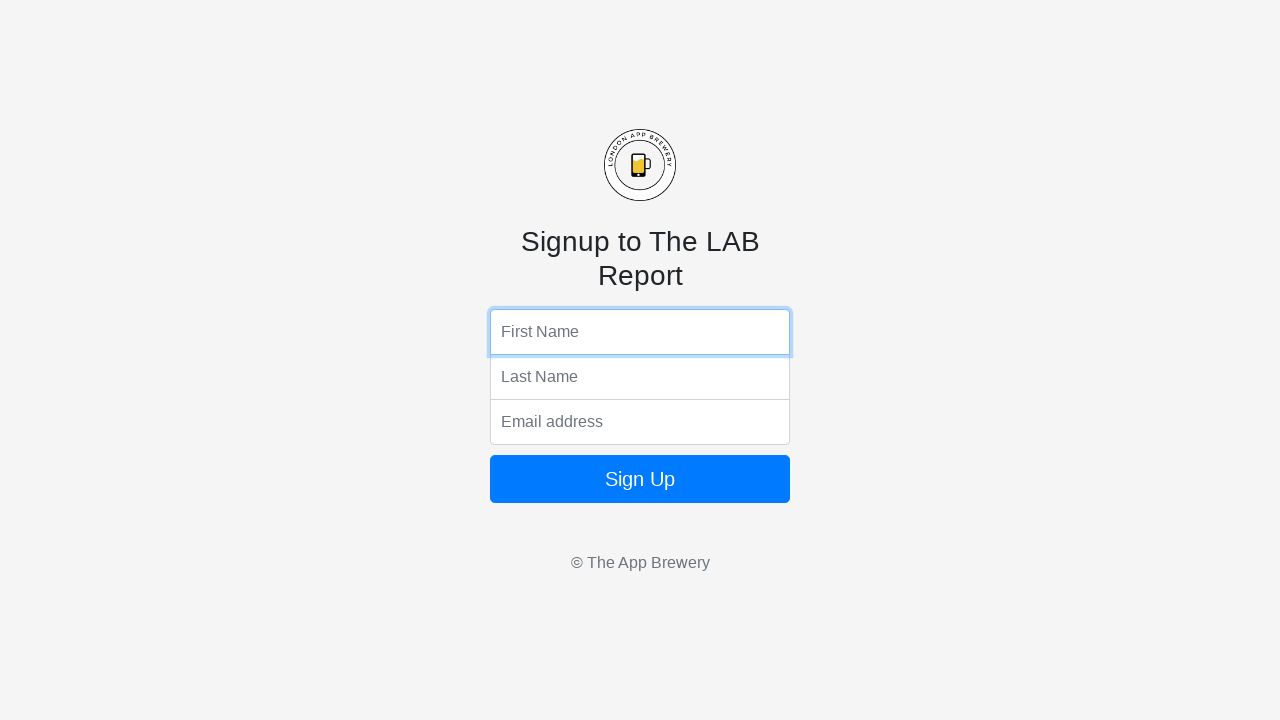

Filled first name field with 'Jennifer' on .top
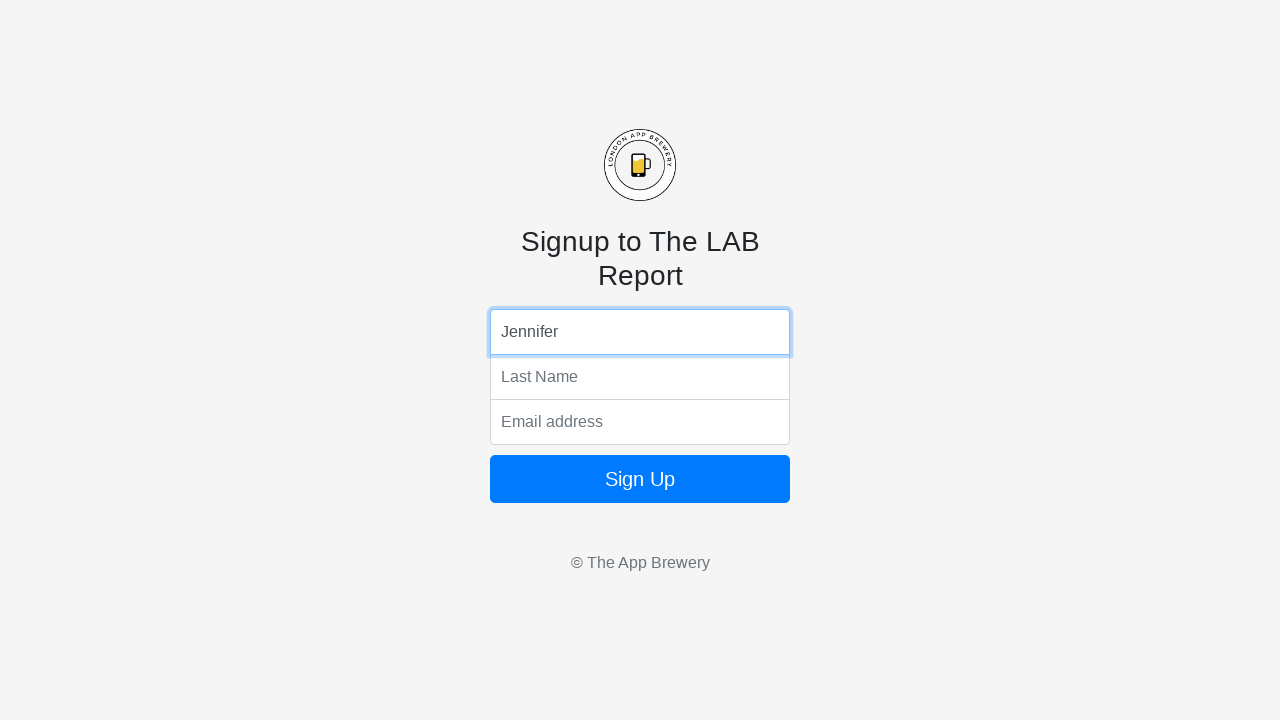

Filled last name field with 'Martinez' on .middle
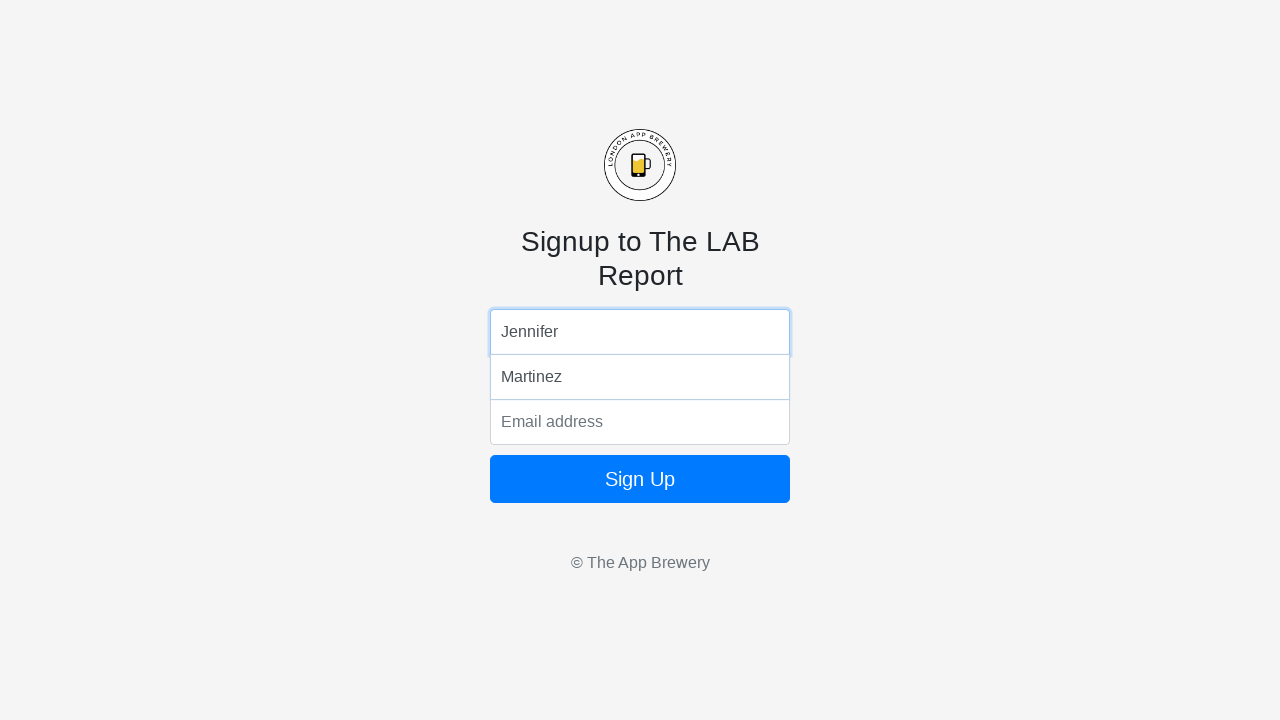

Filled email field with 'jennifer.martinez@example.com' on .bottom
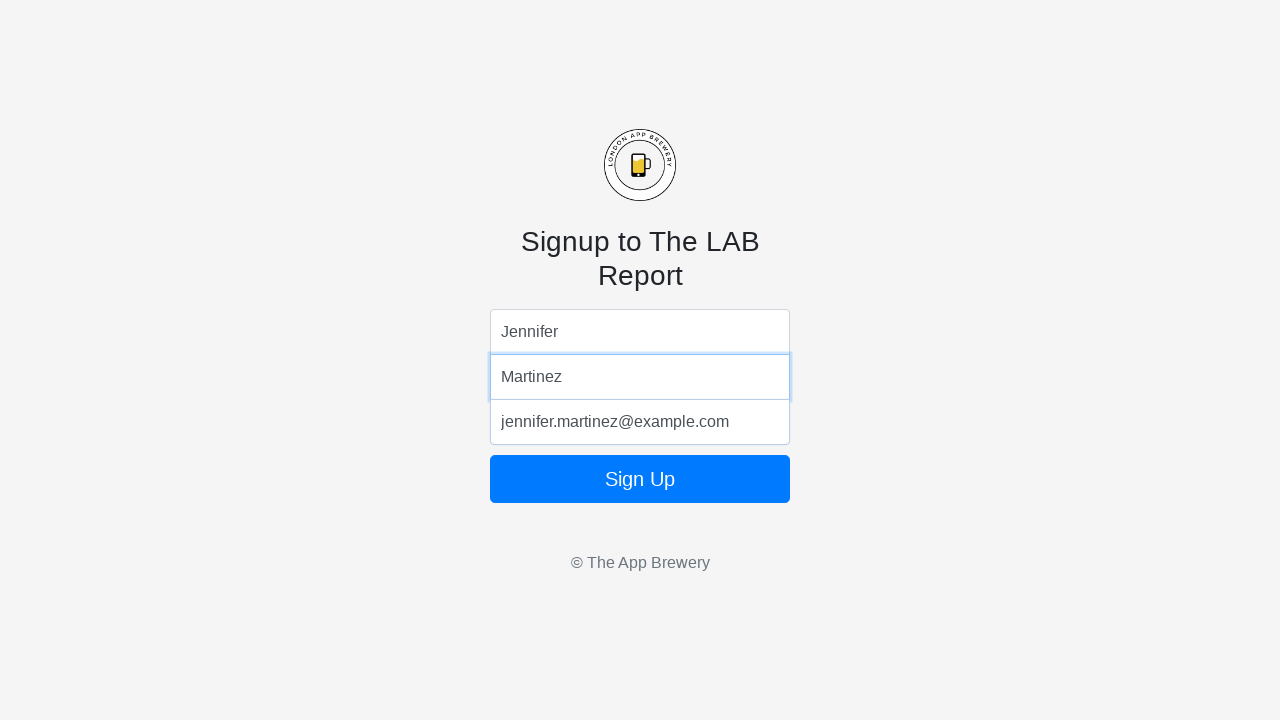

Submitted form by pressing Enter on .bottom
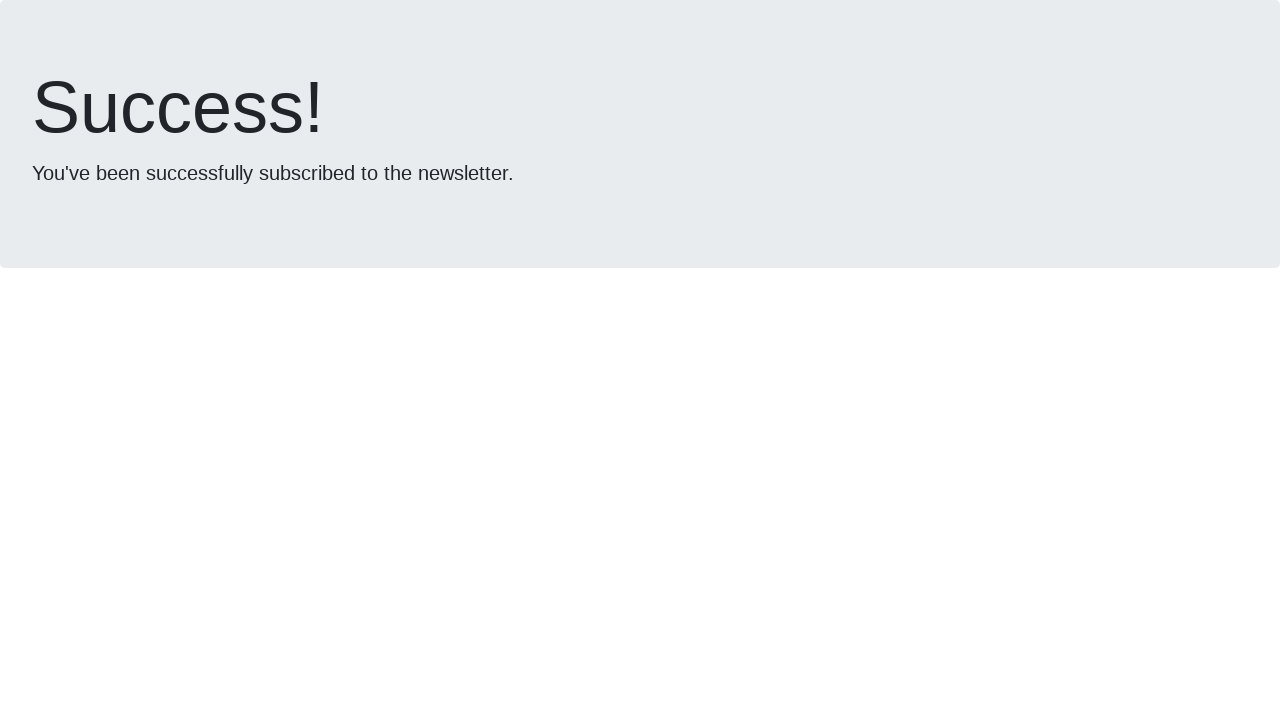

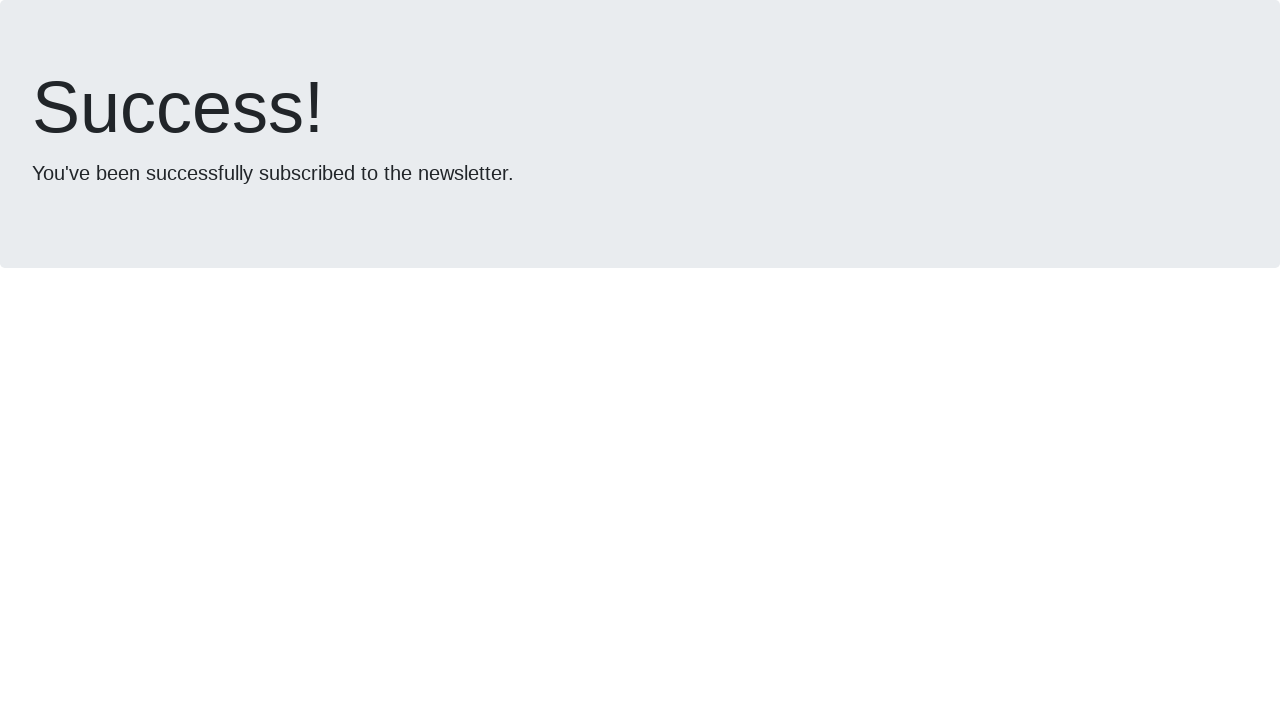